Tests scrolling functionality by navigating to the Selenium website and scrolling down to the "News" section heading using JavaScript scroll into view.

Starting URL: https://www.selenium.dev/

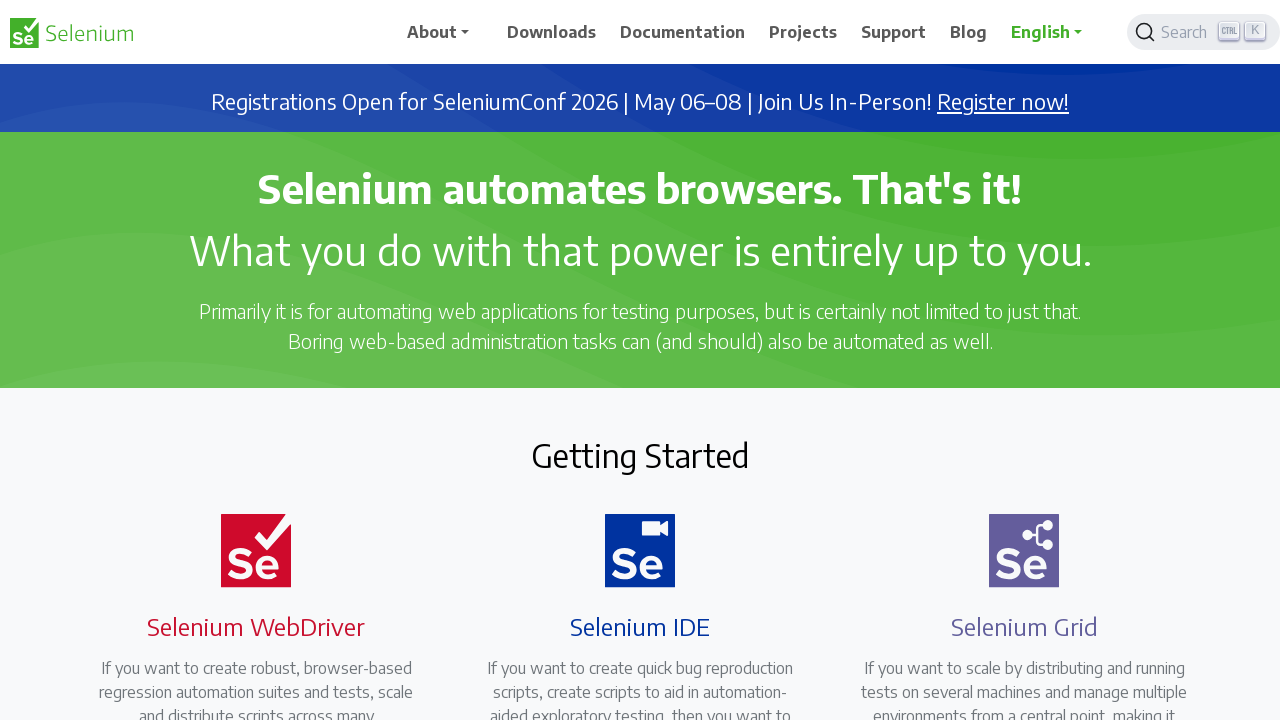

Waited for page to load (domcontentloaded)
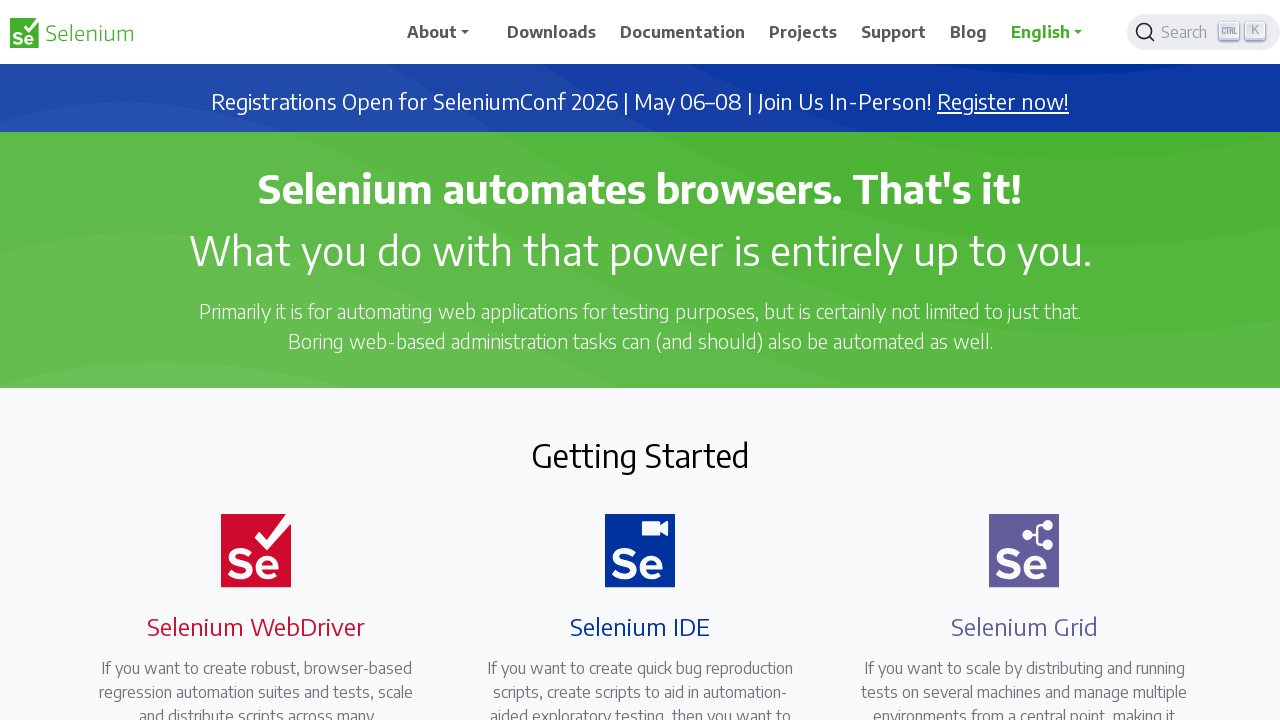

Located News heading element
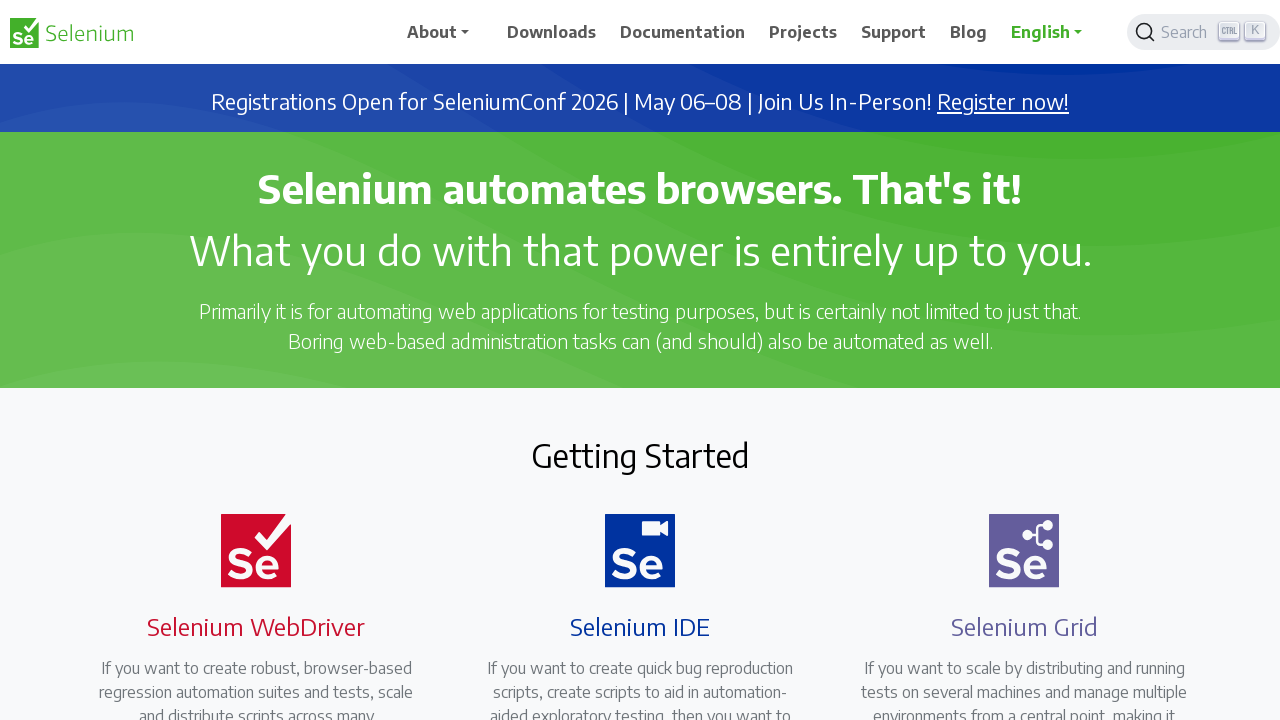

Waited for News element to become visible
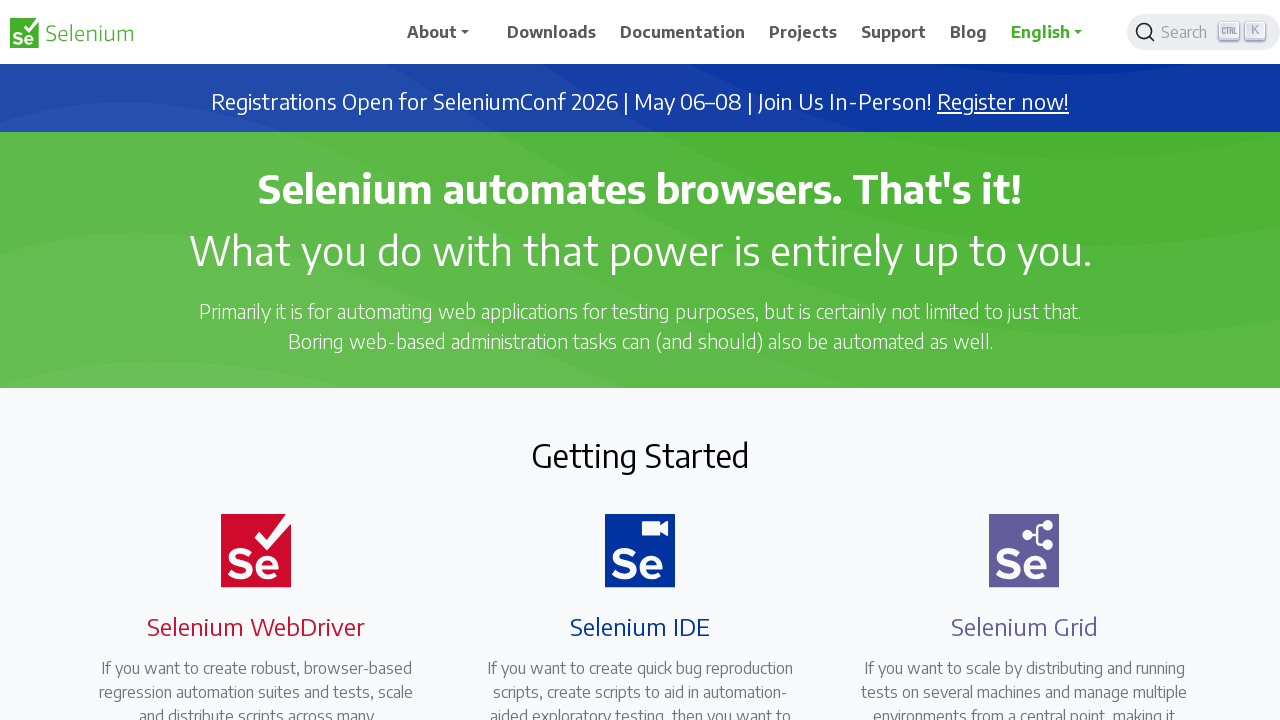

Scrolled News element into view using JavaScript scroll
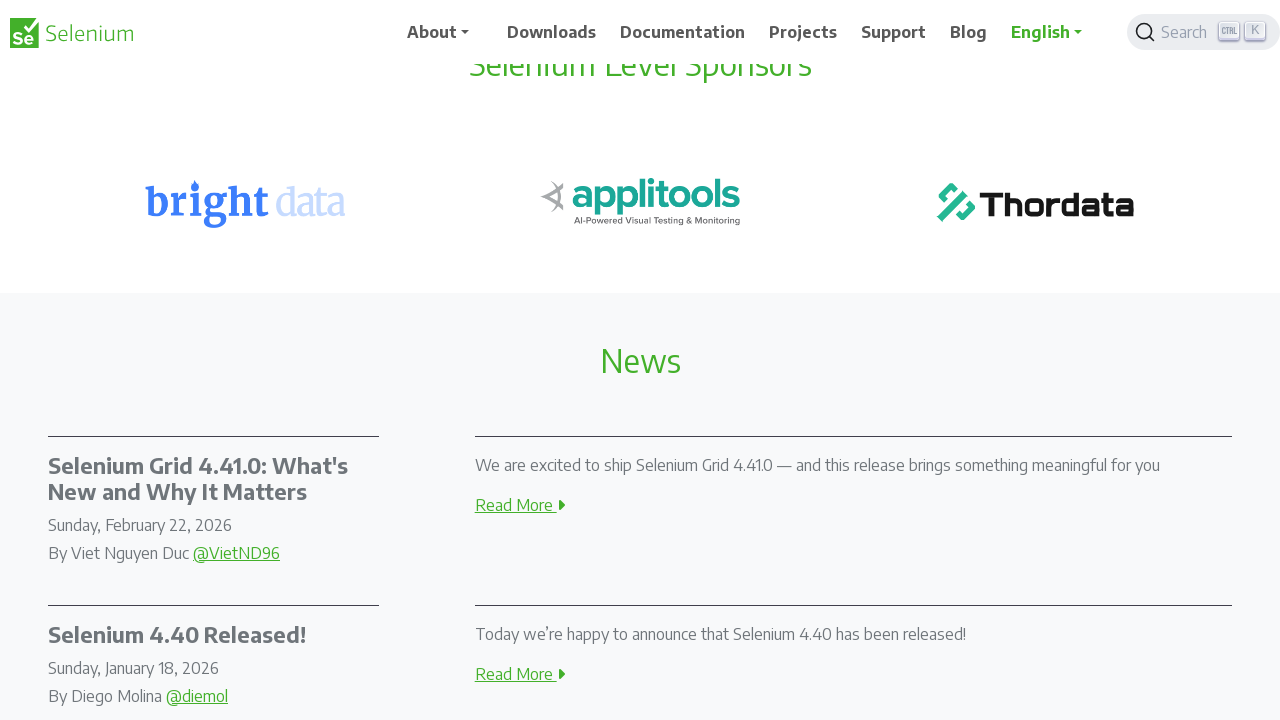

Waited 2 seconds to observe the scroll action
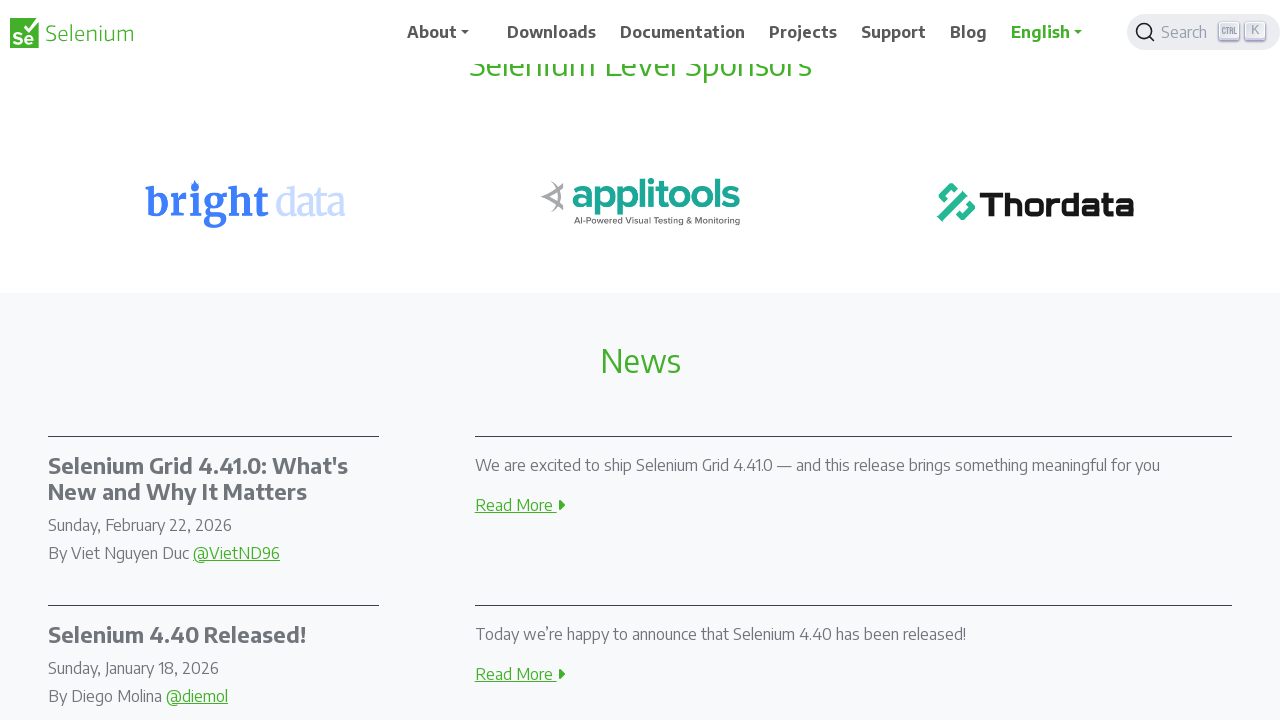

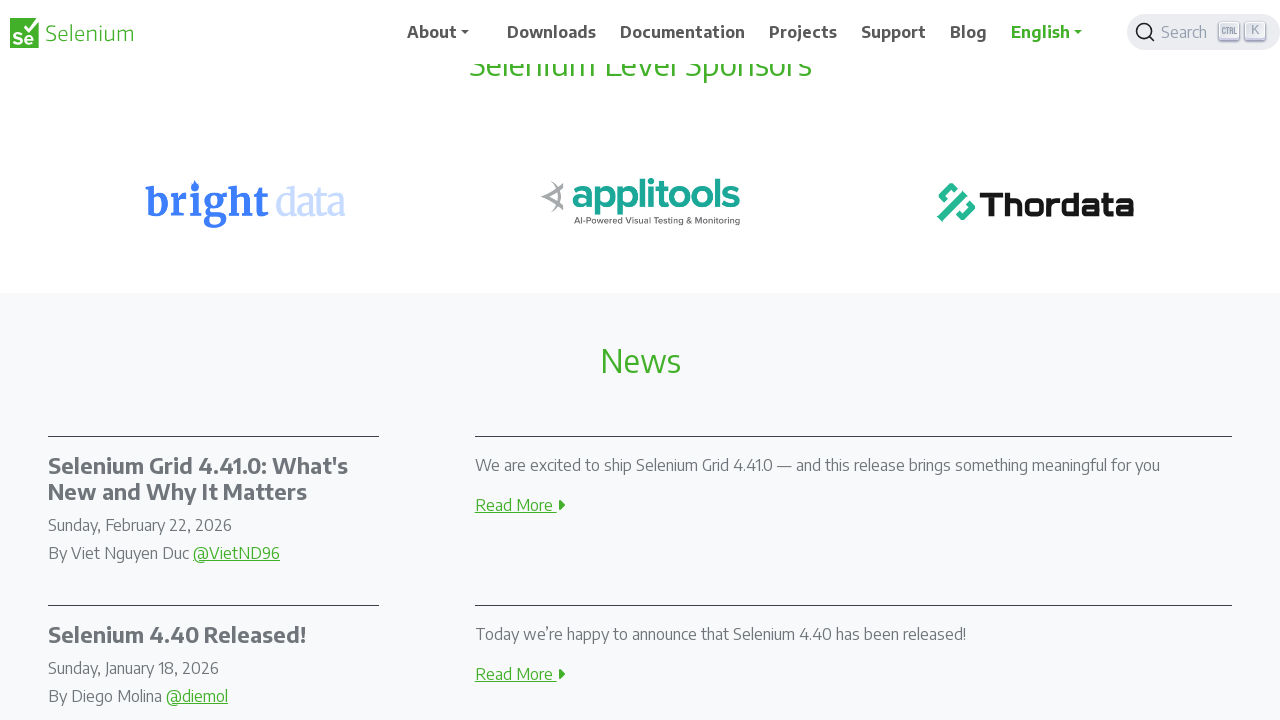